Tests setting a value on a disabled date picker field using JavaScript execution

Starting URL: http://demo.automationtesting.in/Datepicker.html

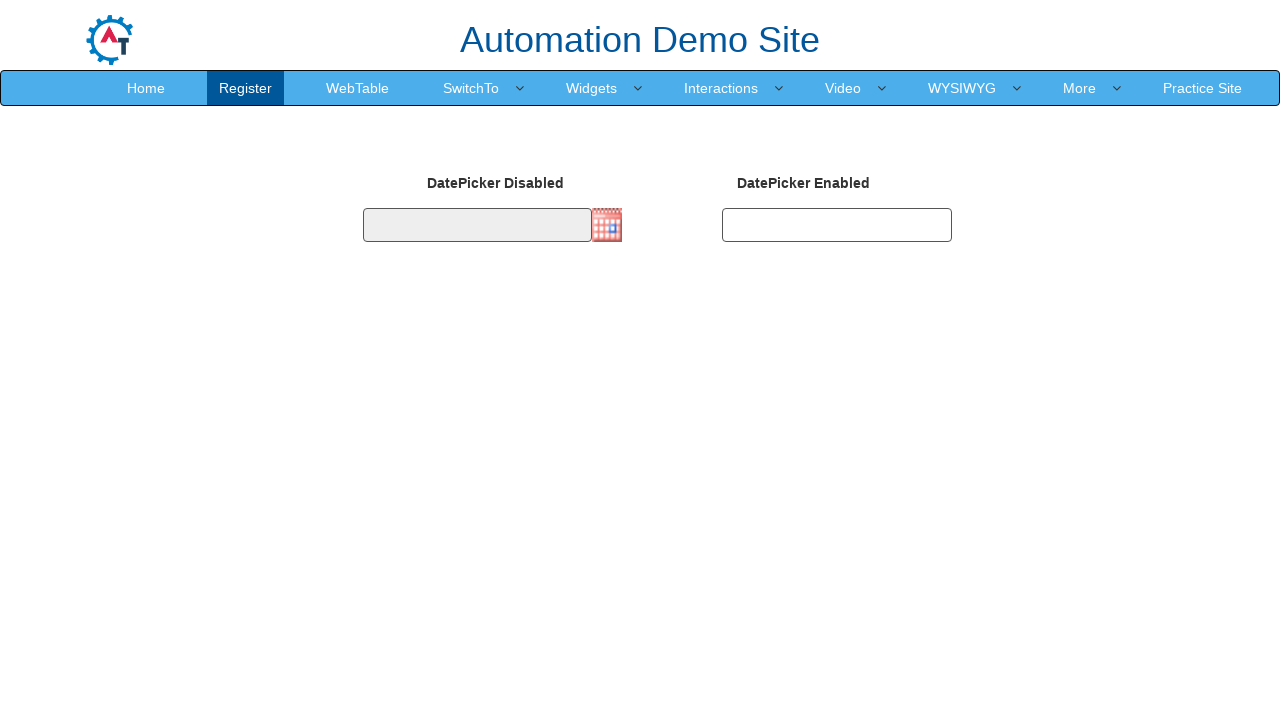

Executed JavaScript to set disabled date picker value to 03/02/2026
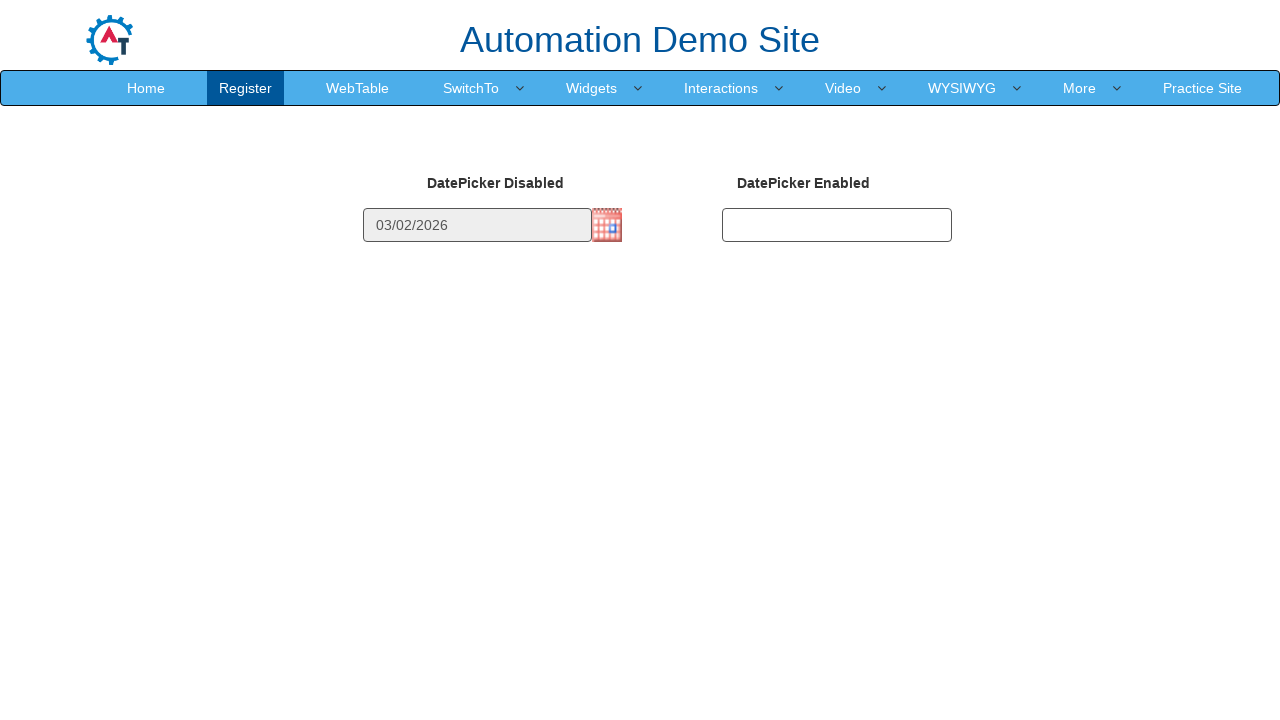

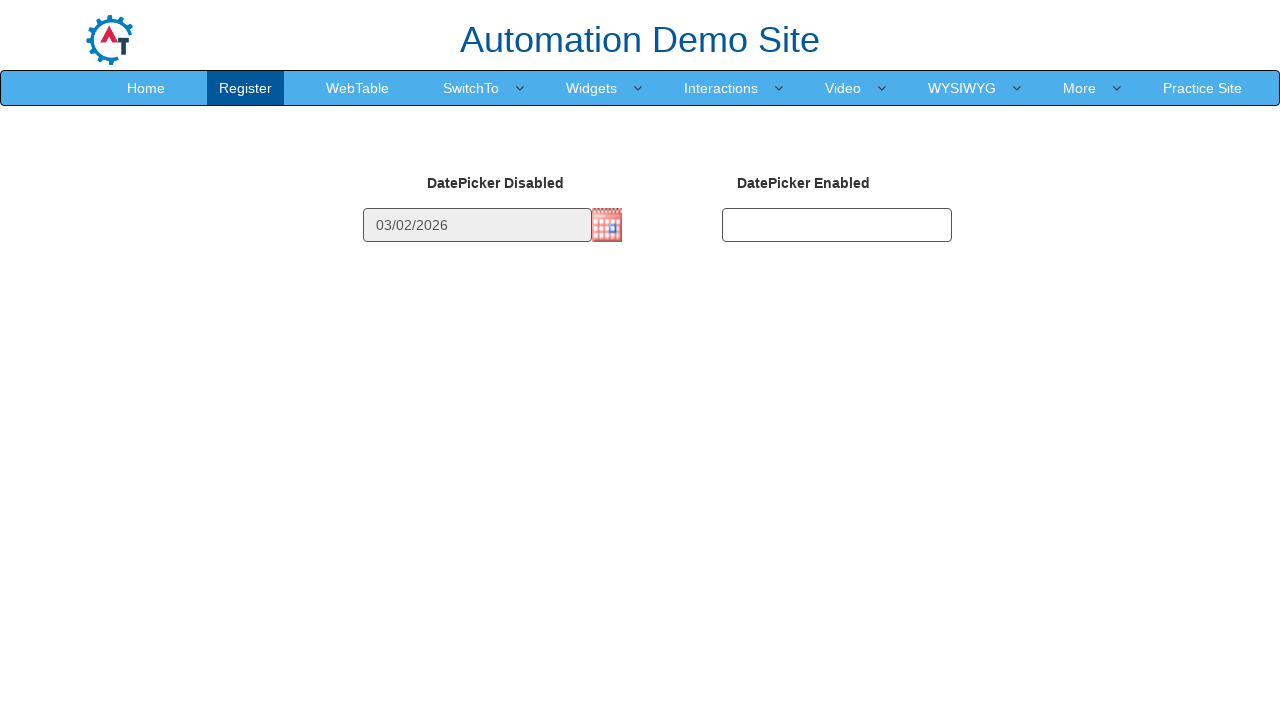